Tests page scrolling functionality by navigating to leafground.com and scrolling down 550 pixels using JavaScript execution

Starting URL: http://www.leafground.com/

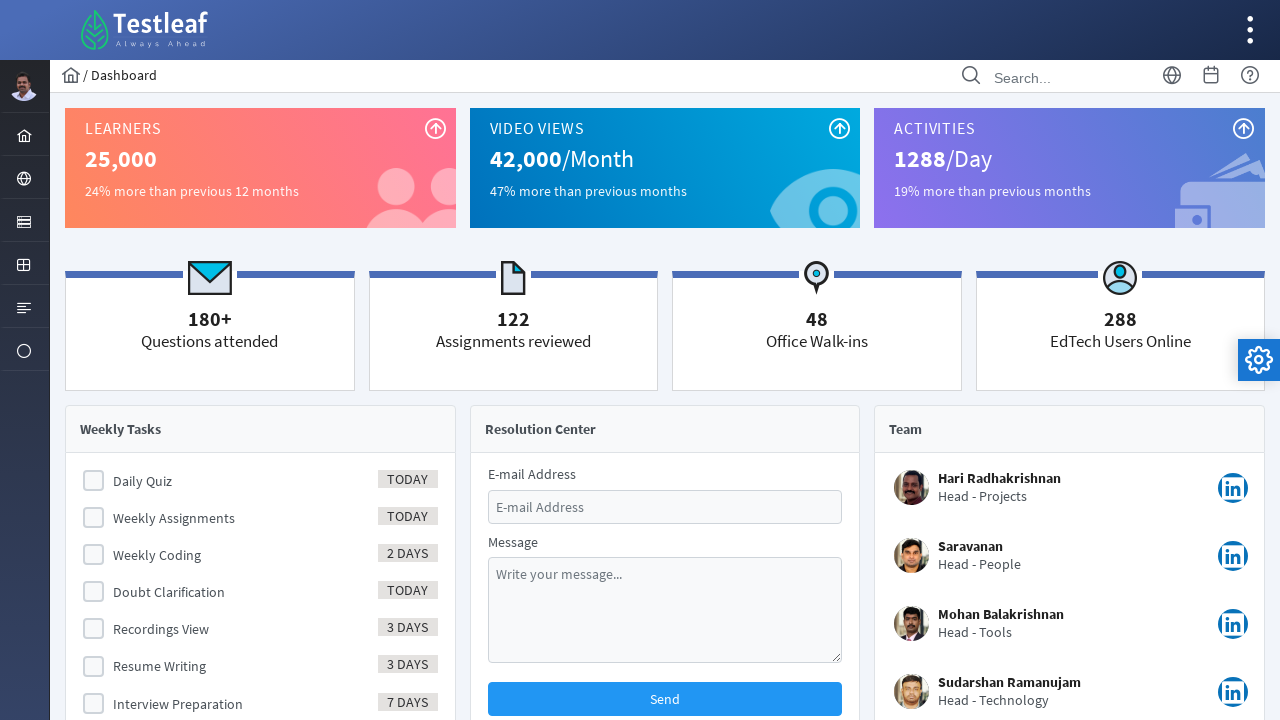

Navigated to http://www.leafground.com/
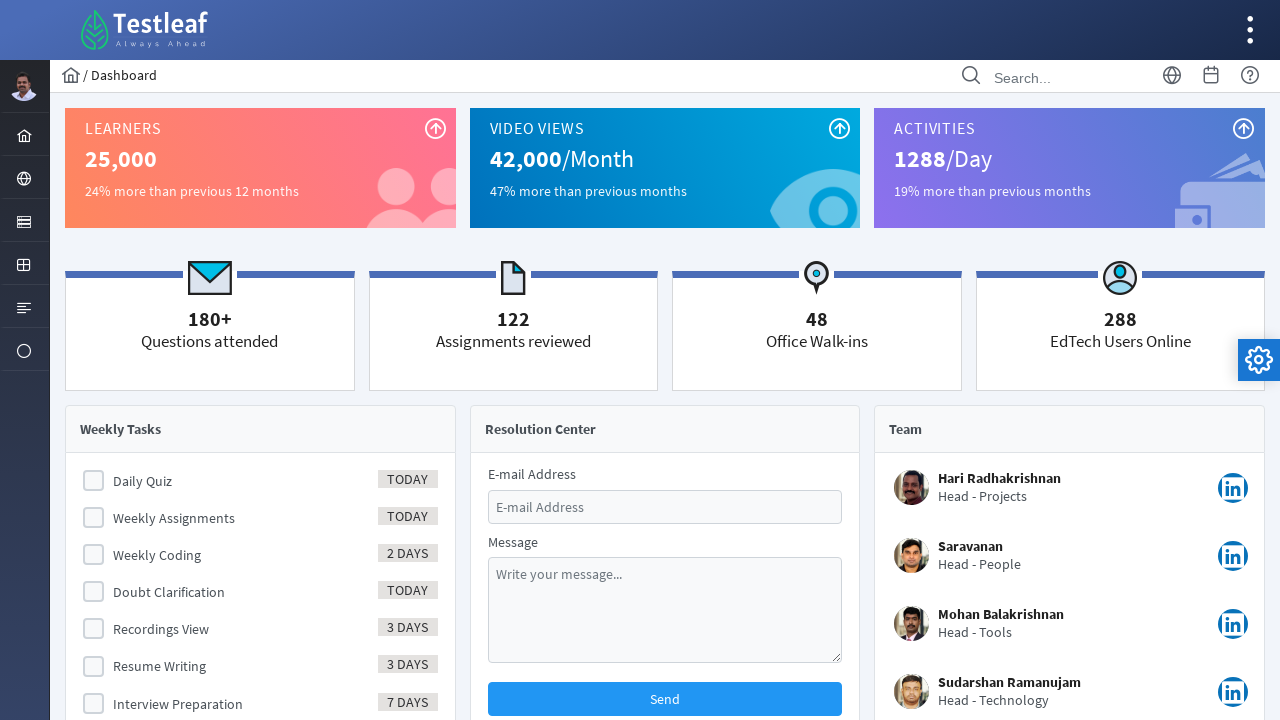

Scrolled down 550 pixels using JavaScript
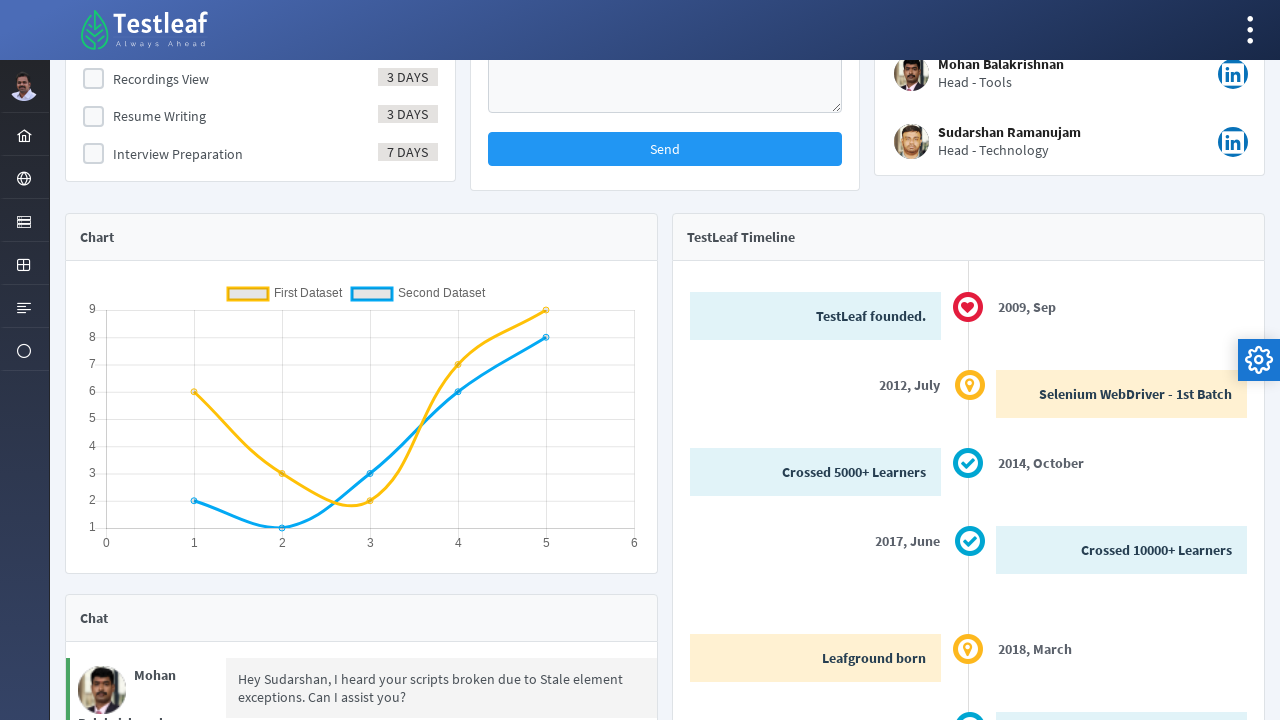

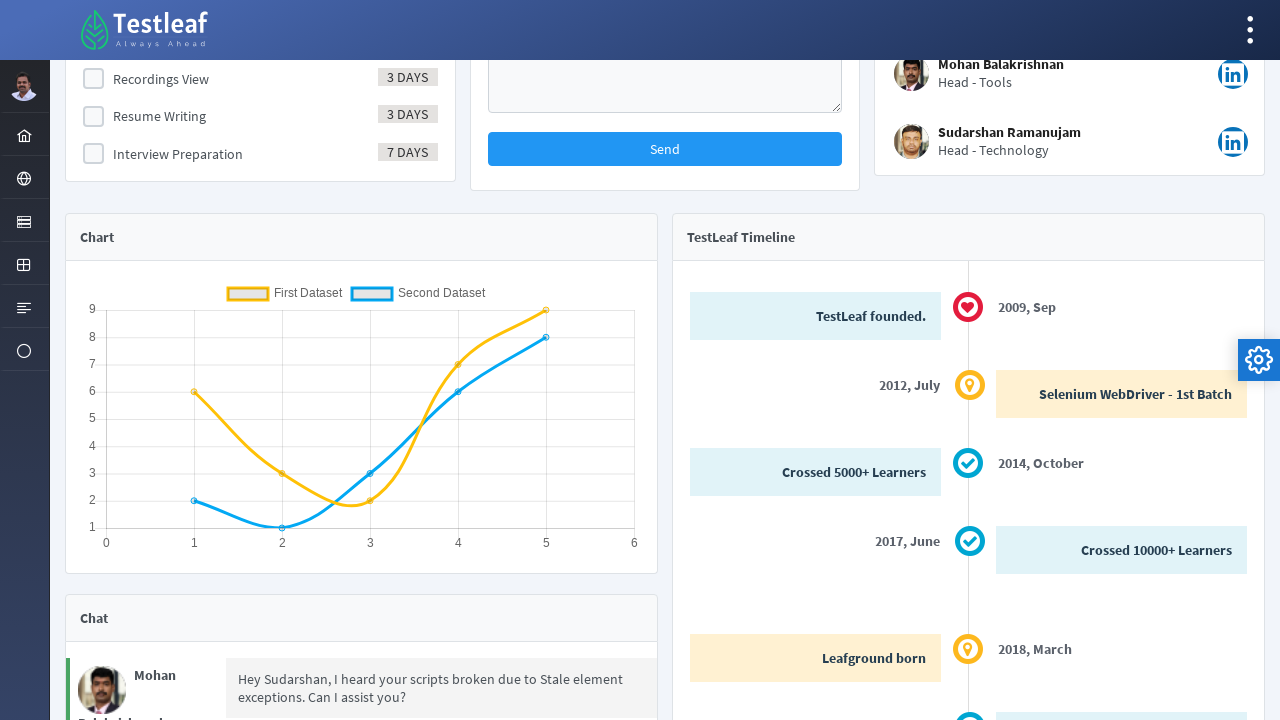